Tests text input functionality by navigating to Text Input page, entering text in a field, and clicking a button that changes its label

Starting URL: http://www.uitestingplayground.com/

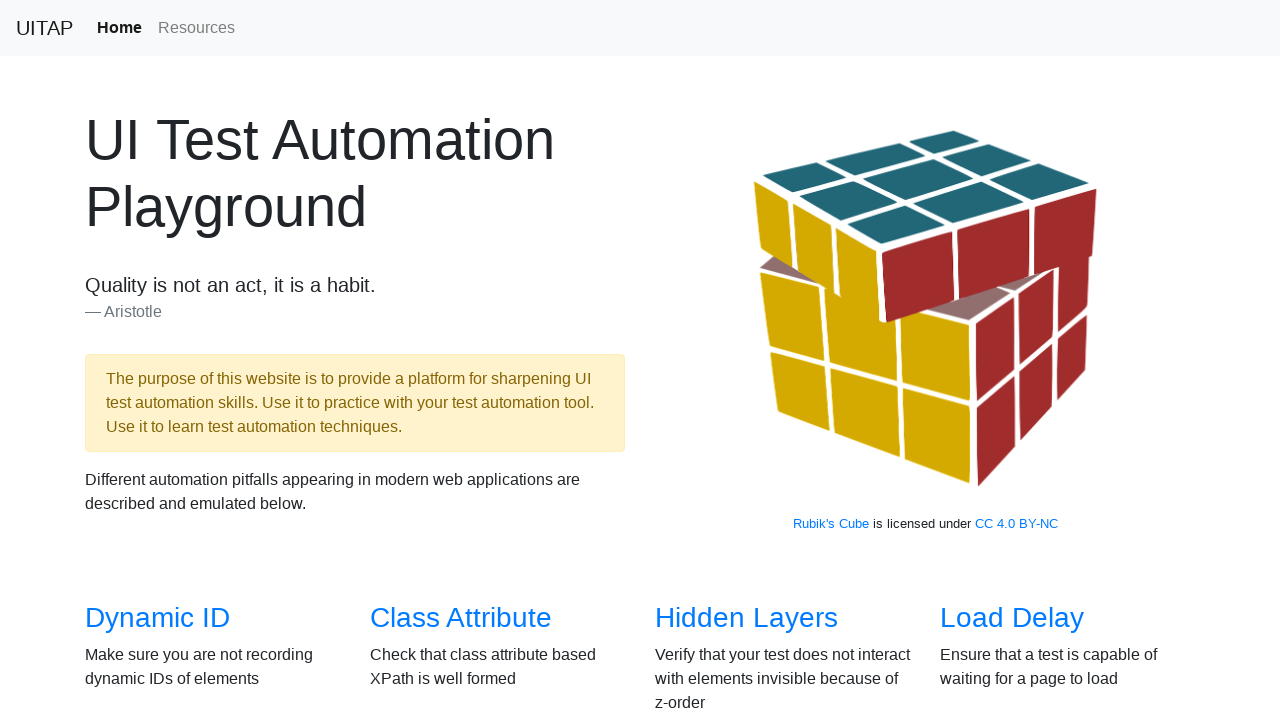

Clicked on Text Input link to navigate to test page at (1002, 360) on internal:role=link[name="Text Input"i]
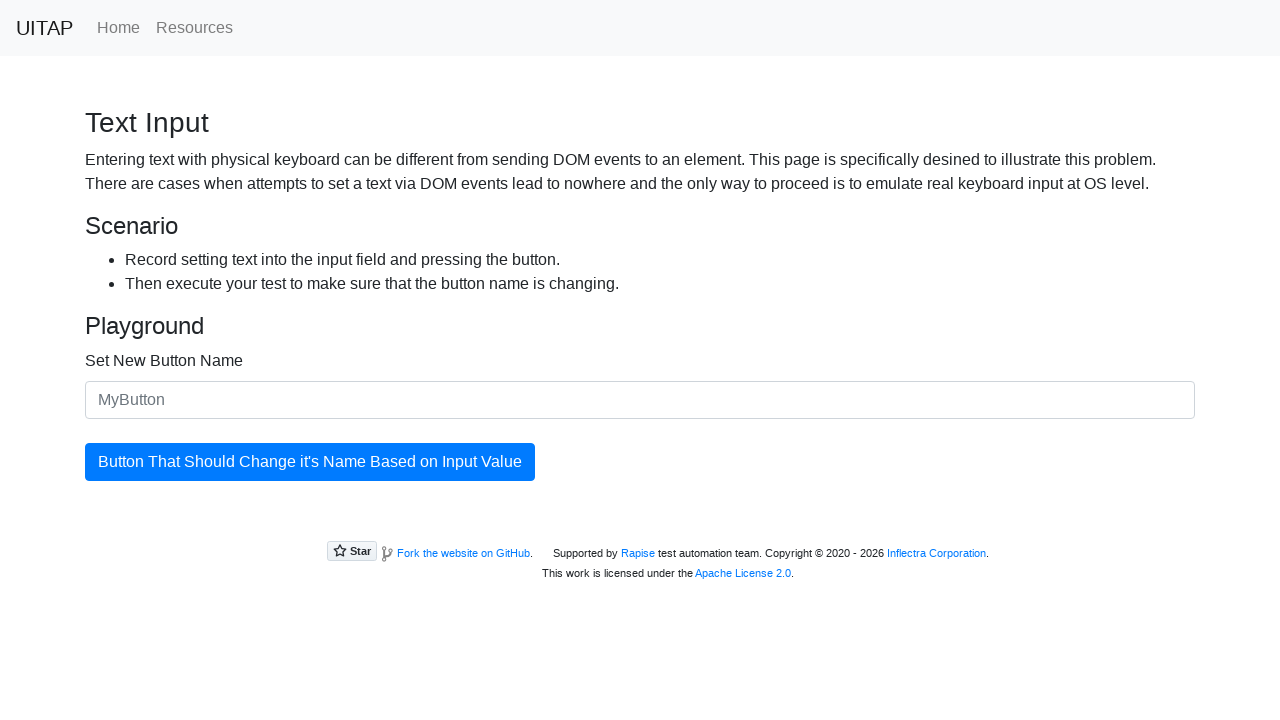

Clicked on text input field 'Set New Button Name' at (640, 400) on internal:role=textbox[name="Set New Button Name"i]
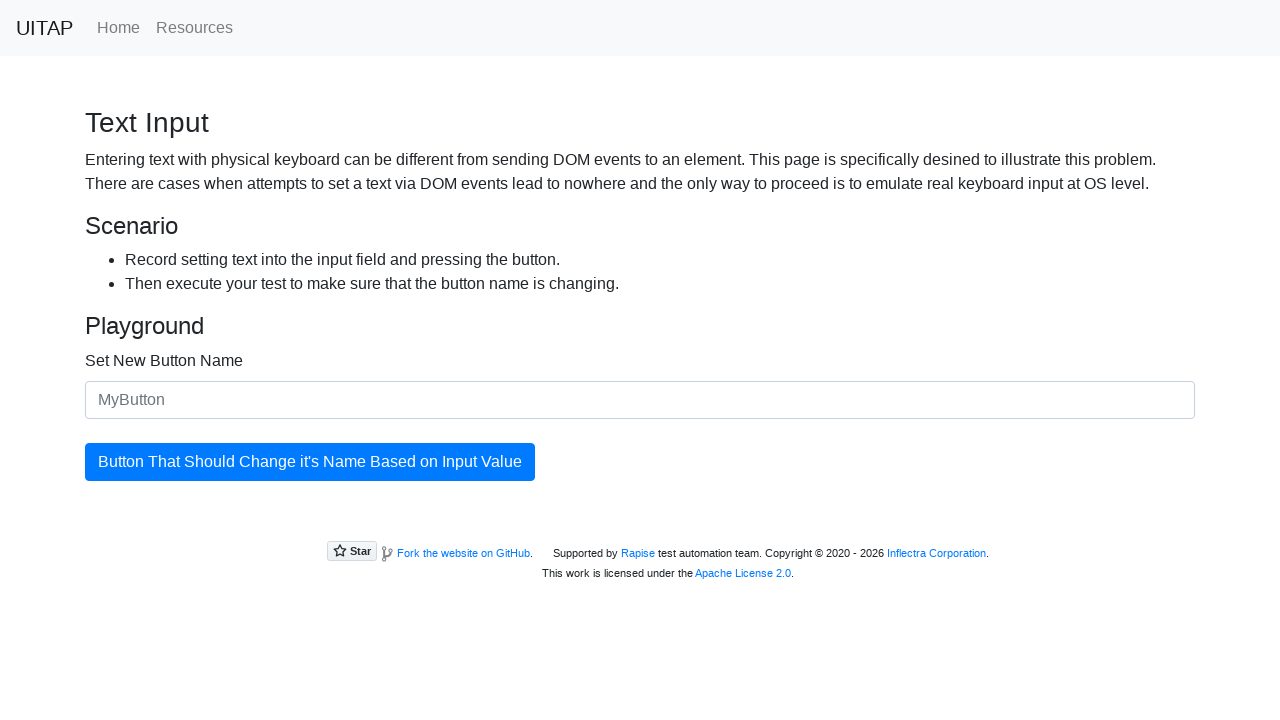

Entered 'hola' into the text input field on internal:role=textbox[name="Set New Button Name"i]
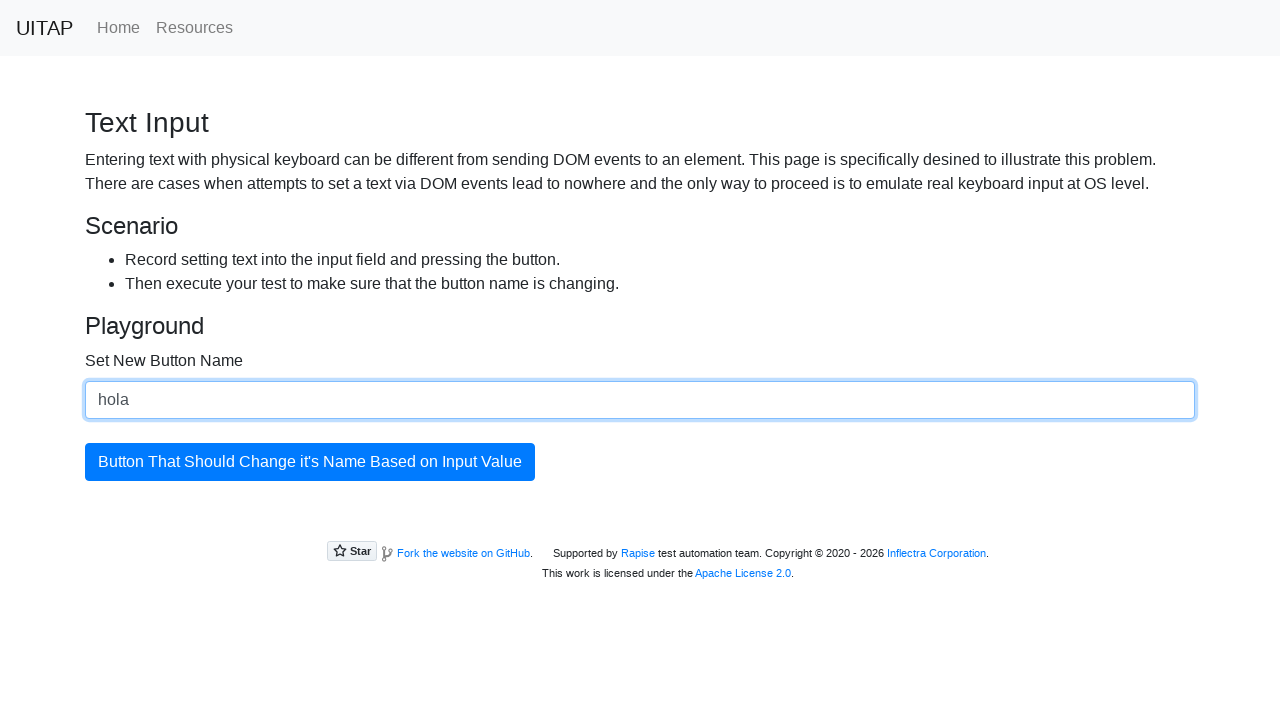

Clicked button to trigger name change event at (310, 462) on internal:role=button[name="Button That Should Change it'"i]
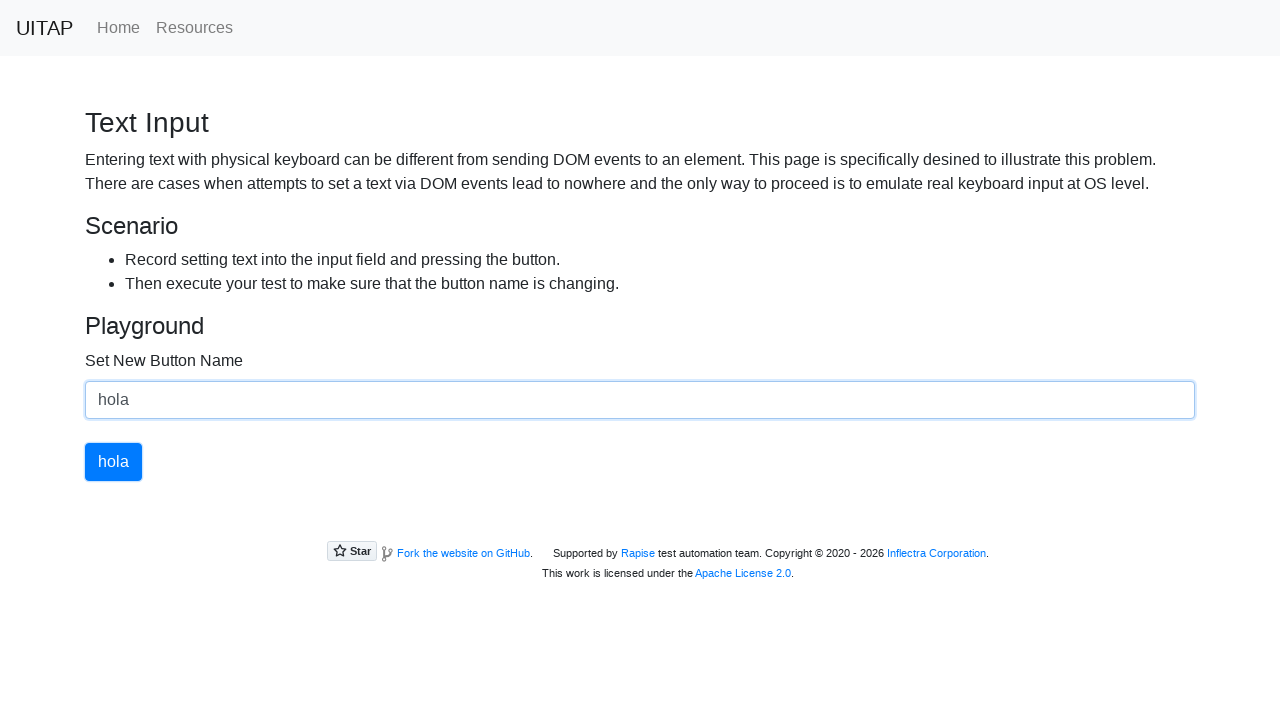

Button text updated successfully to 'hola'
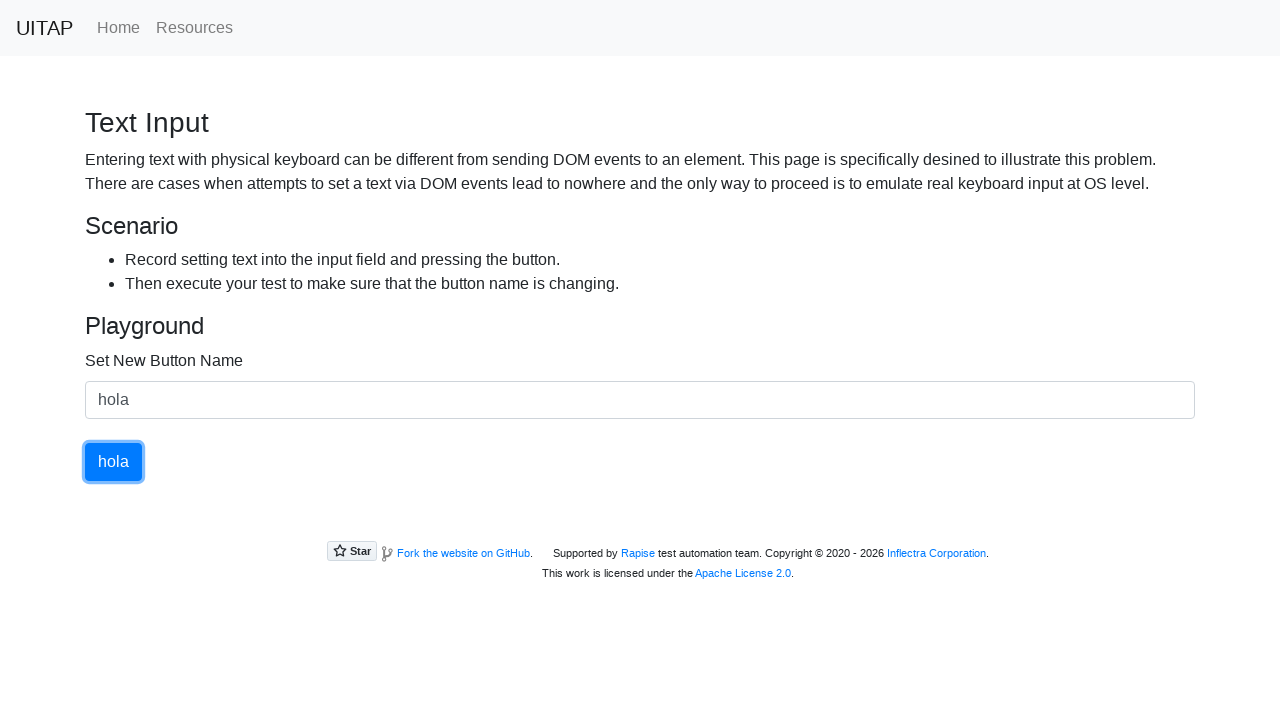

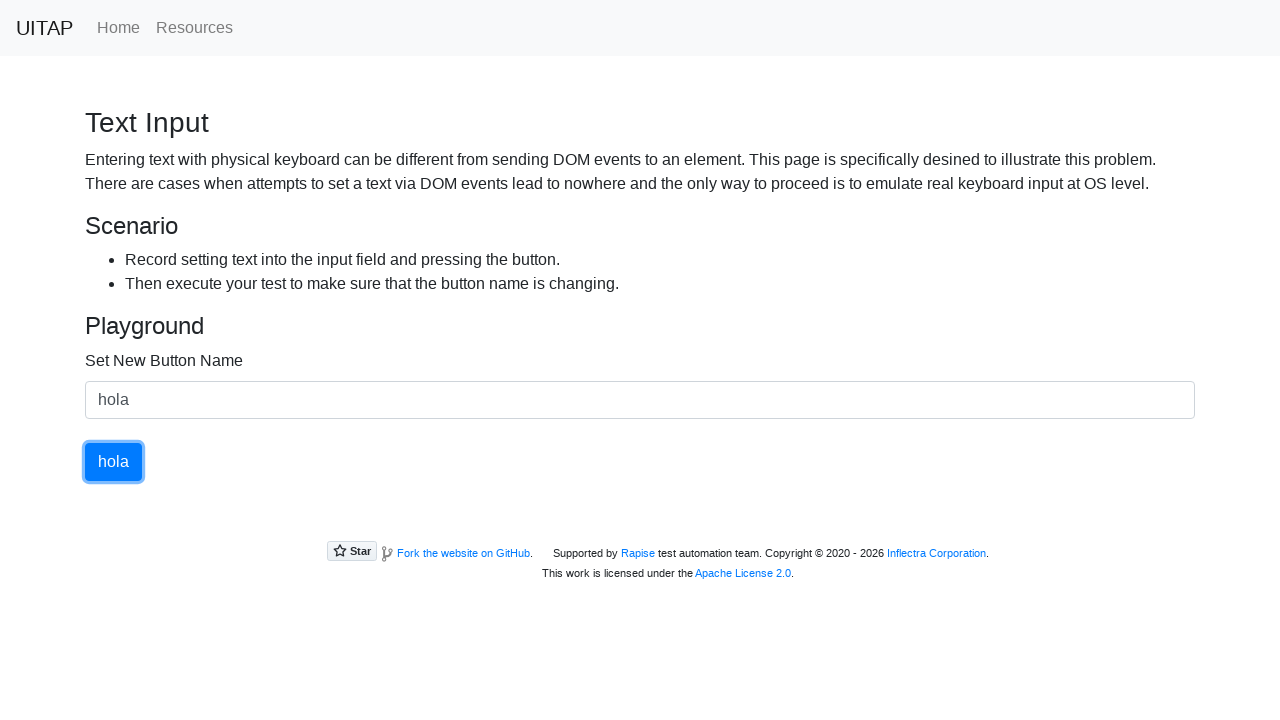